Tests keyboard shortcuts by typing text in the first text area, selecting all (Ctrl+A), copying (Ctrl+C), tabbing to the next text area, and pasting (Ctrl+V) the text.

Starting URL: https://text-compare.com/

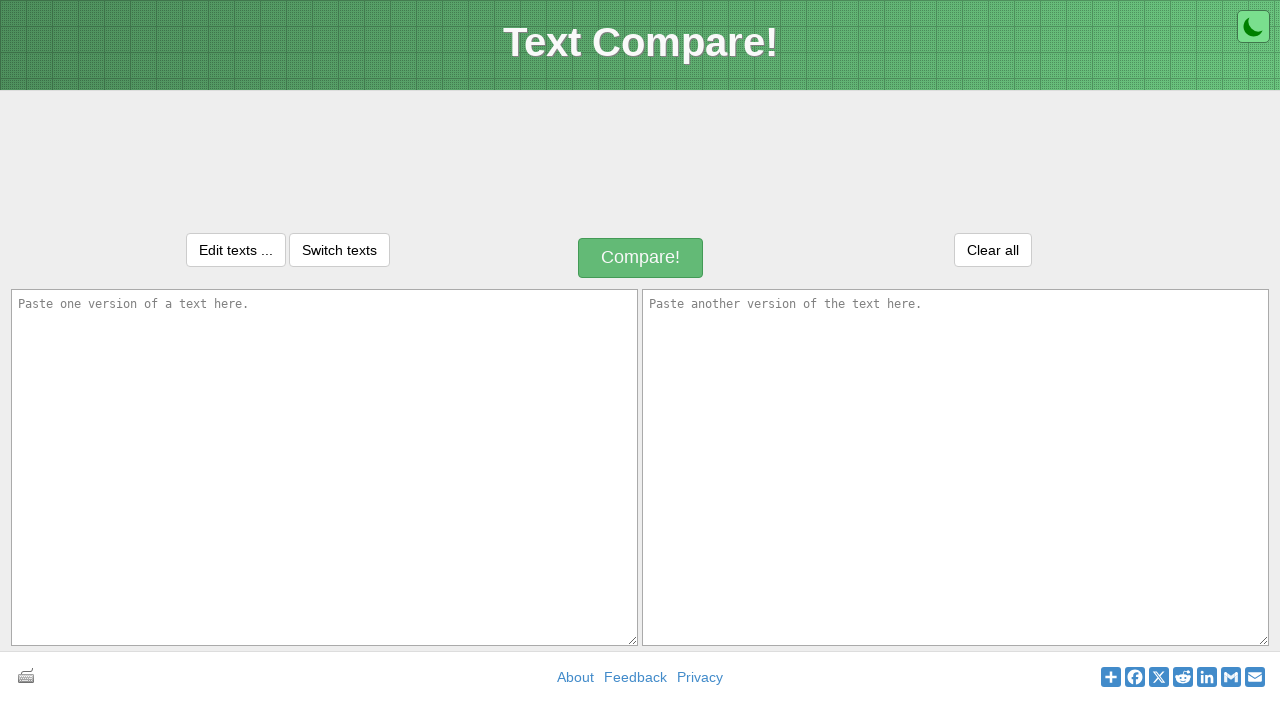

Filled first text area with 'welcome' on #inputText1
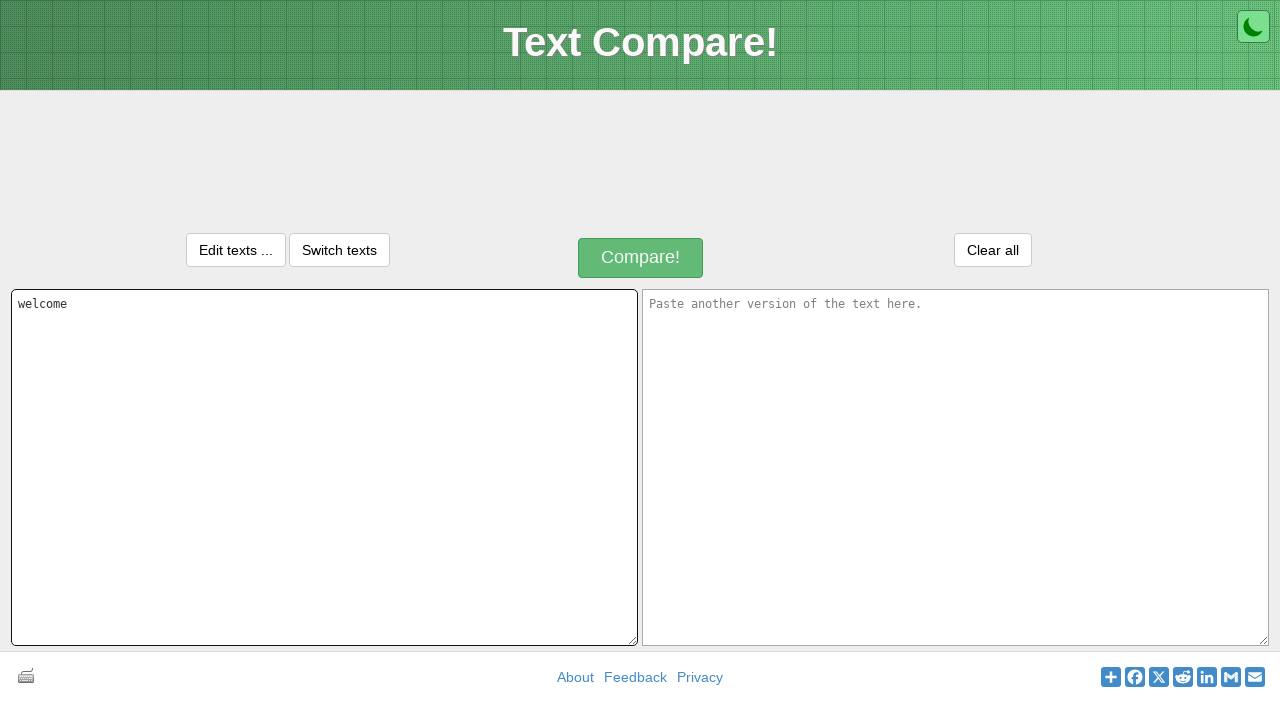

Clicked on first text area to focus it at (324, 467) on #inputText1
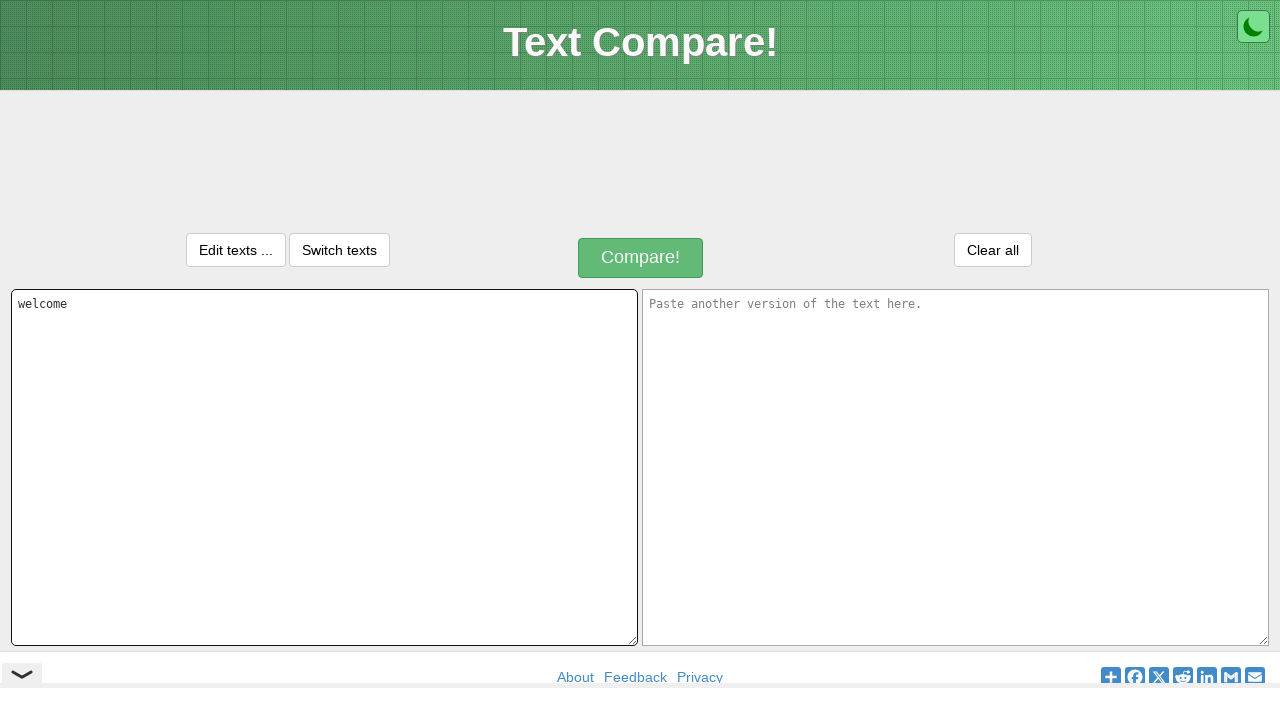

Pressed Ctrl+A to select all text
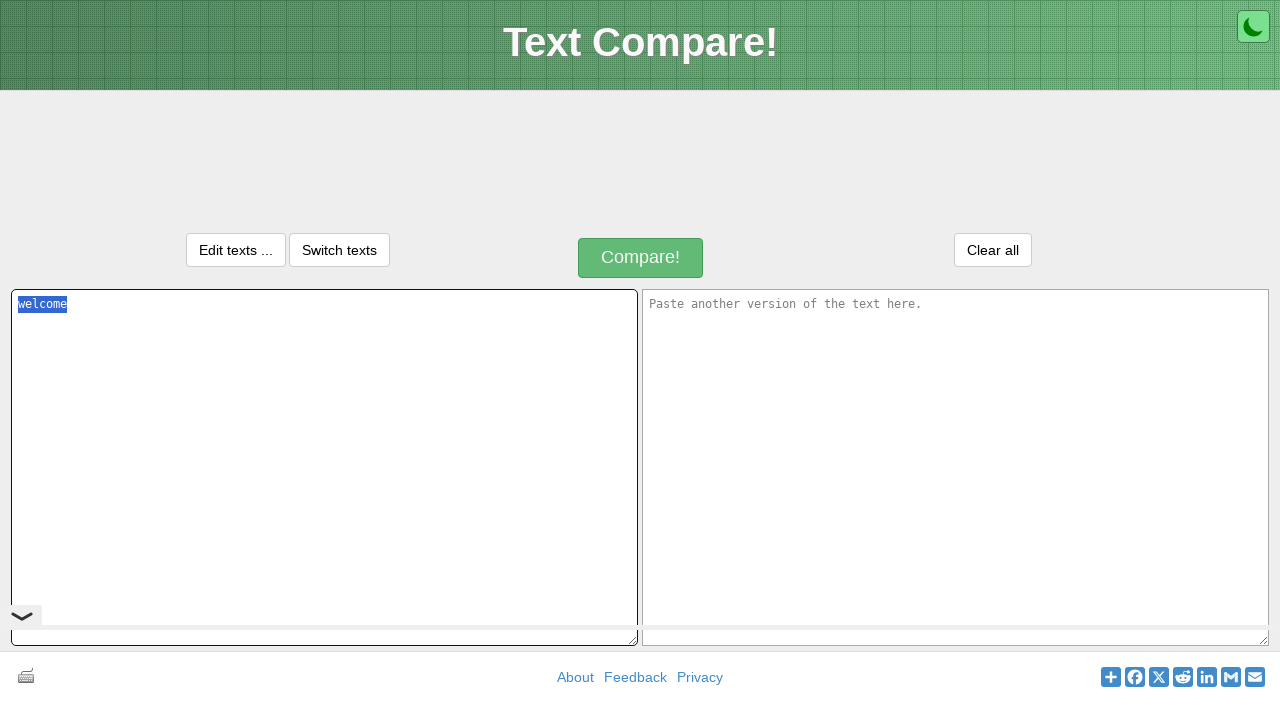

Pressed Ctrl+C to copy selected text
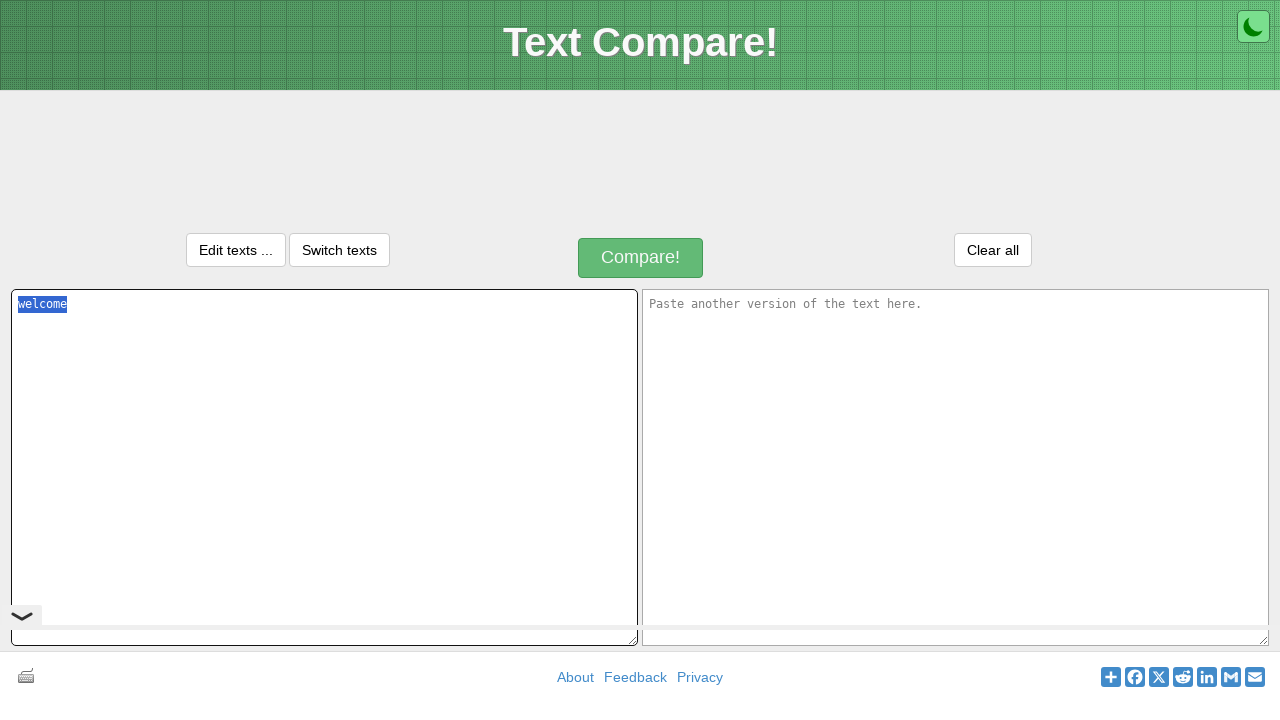

Pressed Tab to move to next text area
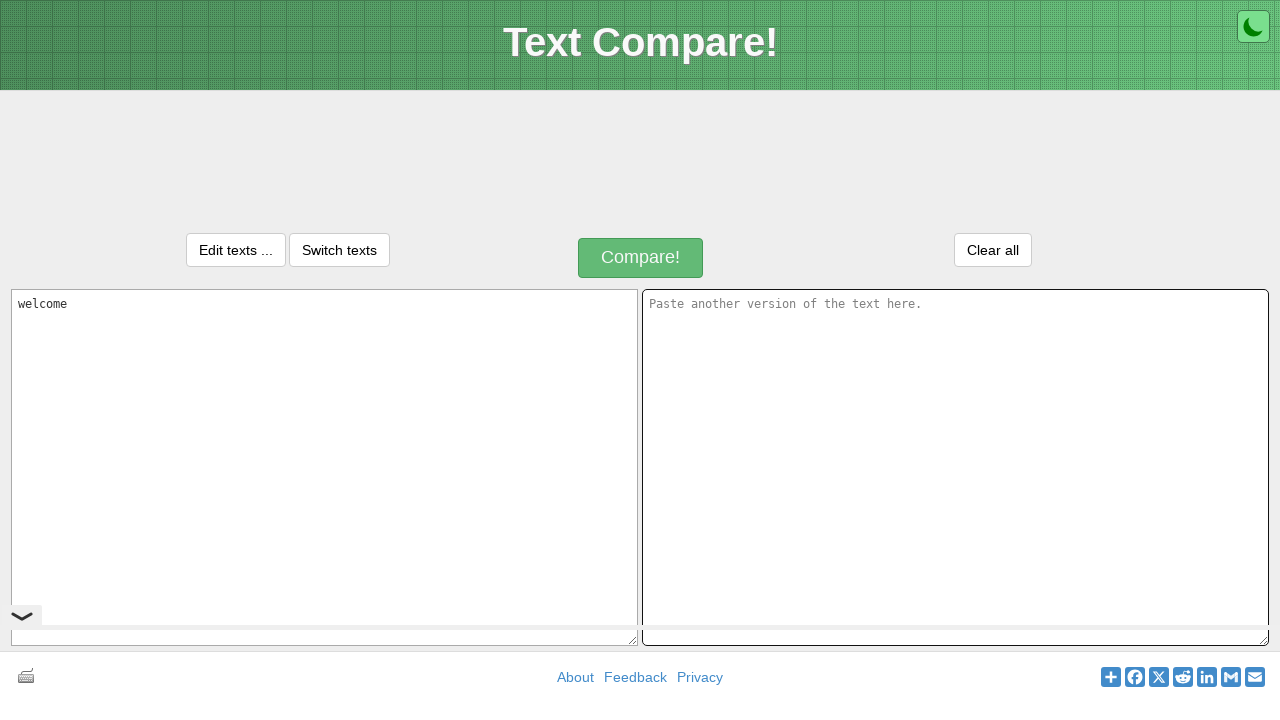

Pressed Ctrl+V to paste text into second text area
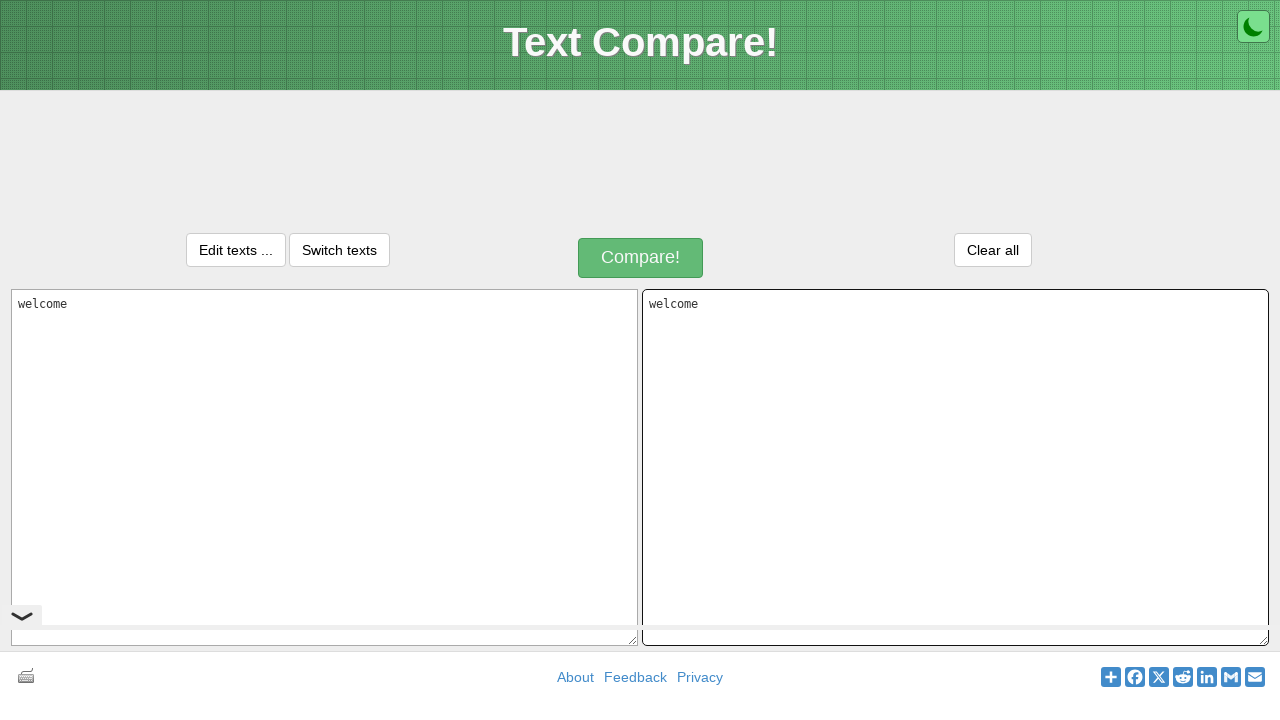

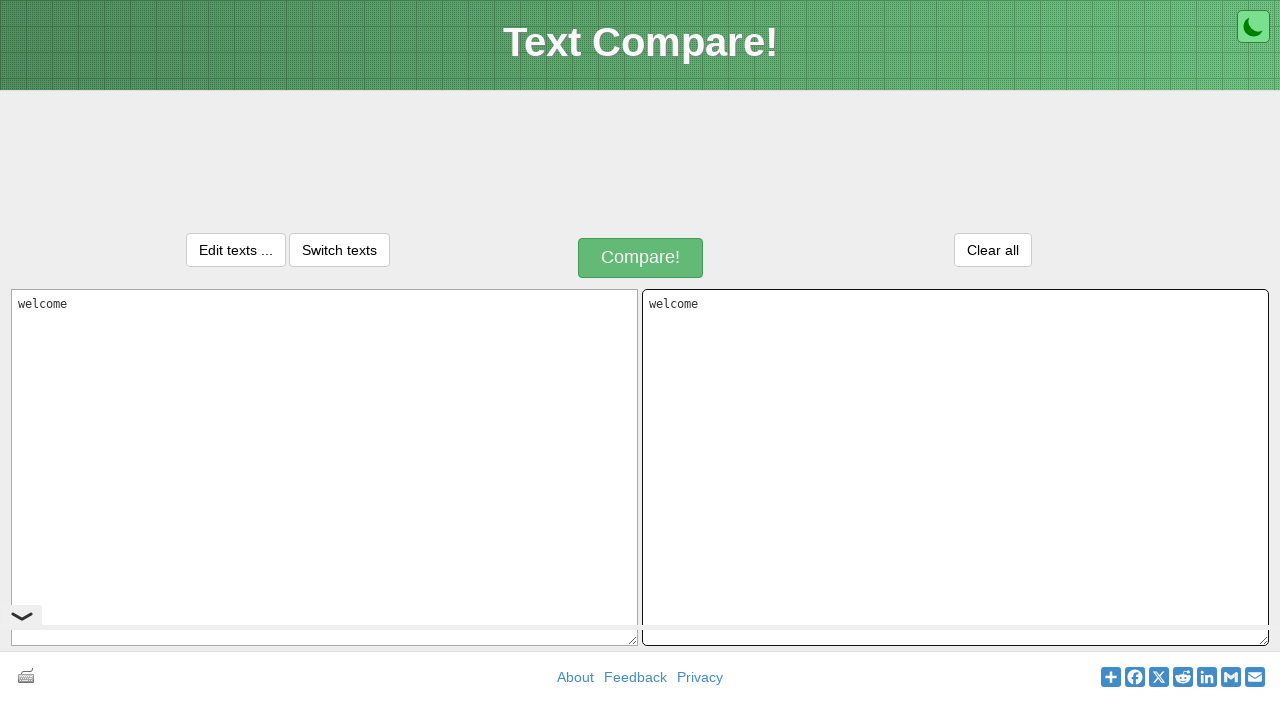